Tests tooltip functionality on jQuery UI by hovering over an age input field to display the tooltip, verifying its content, then filling the field with a value and clearing it using keyboard actions.

Starting URL: https://jqueryui.com/tooltip/

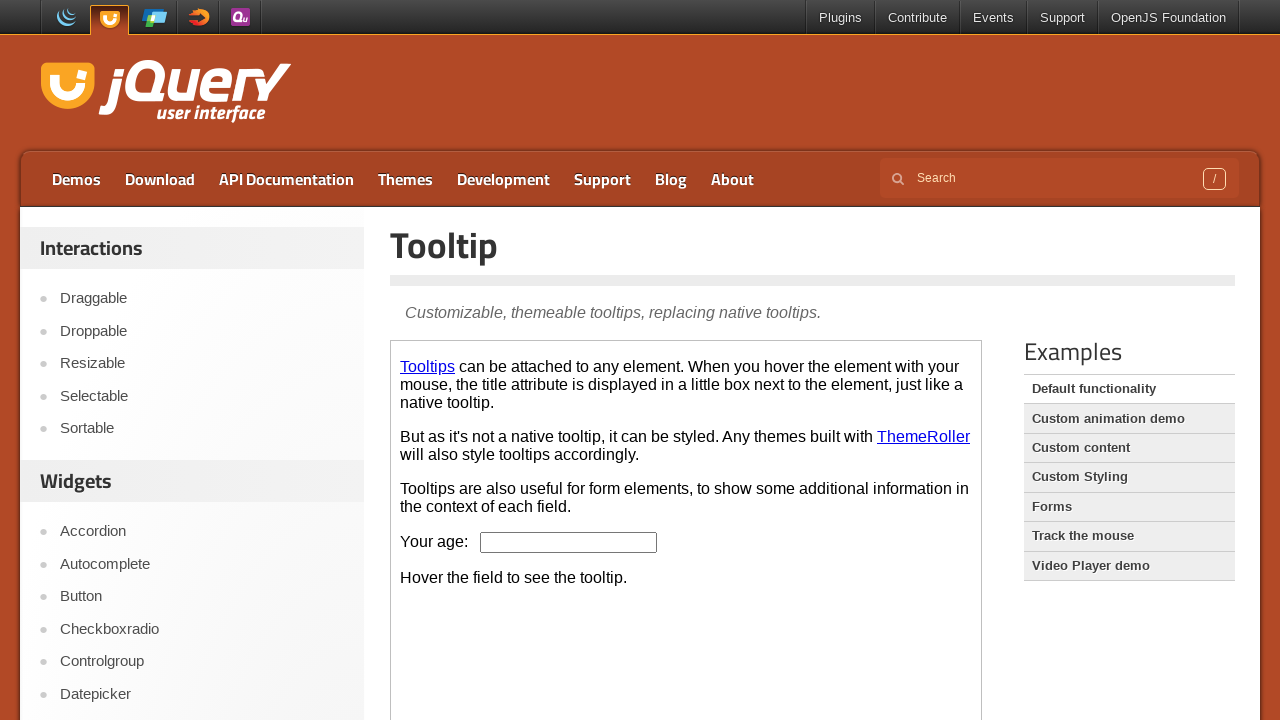

Age input field in demo iframe loaded
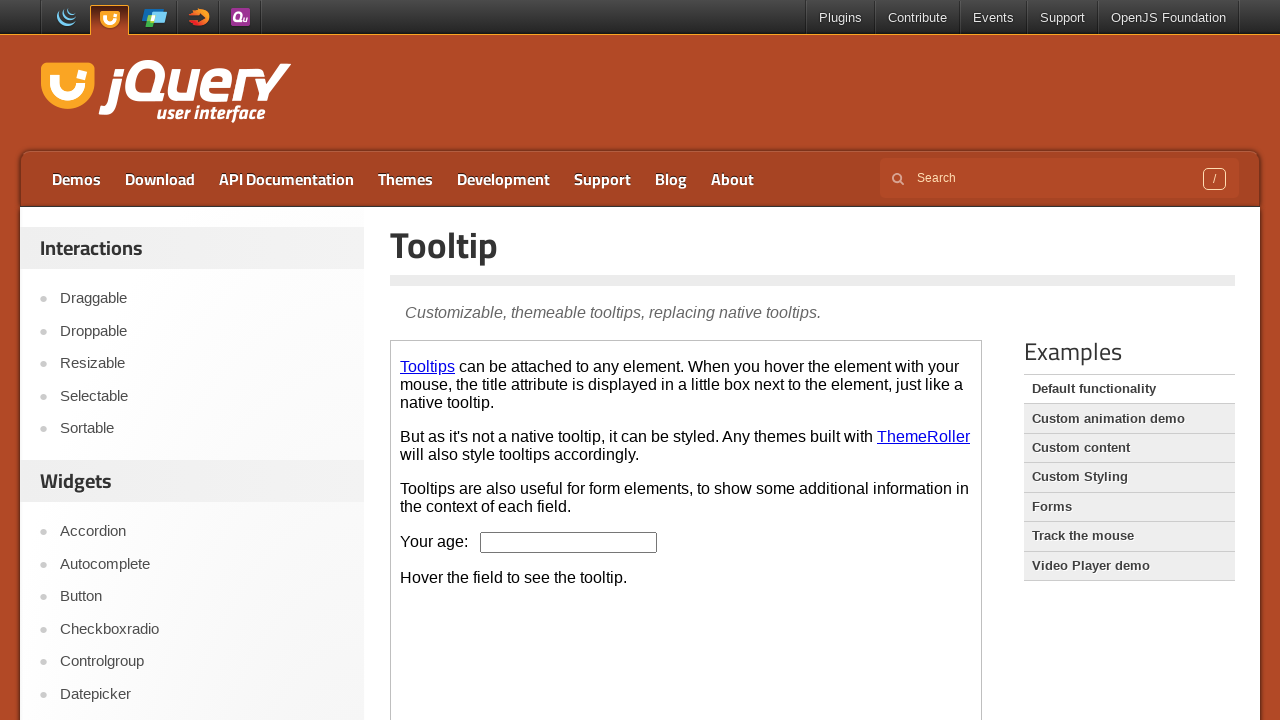

Obtained reference to demo iframe
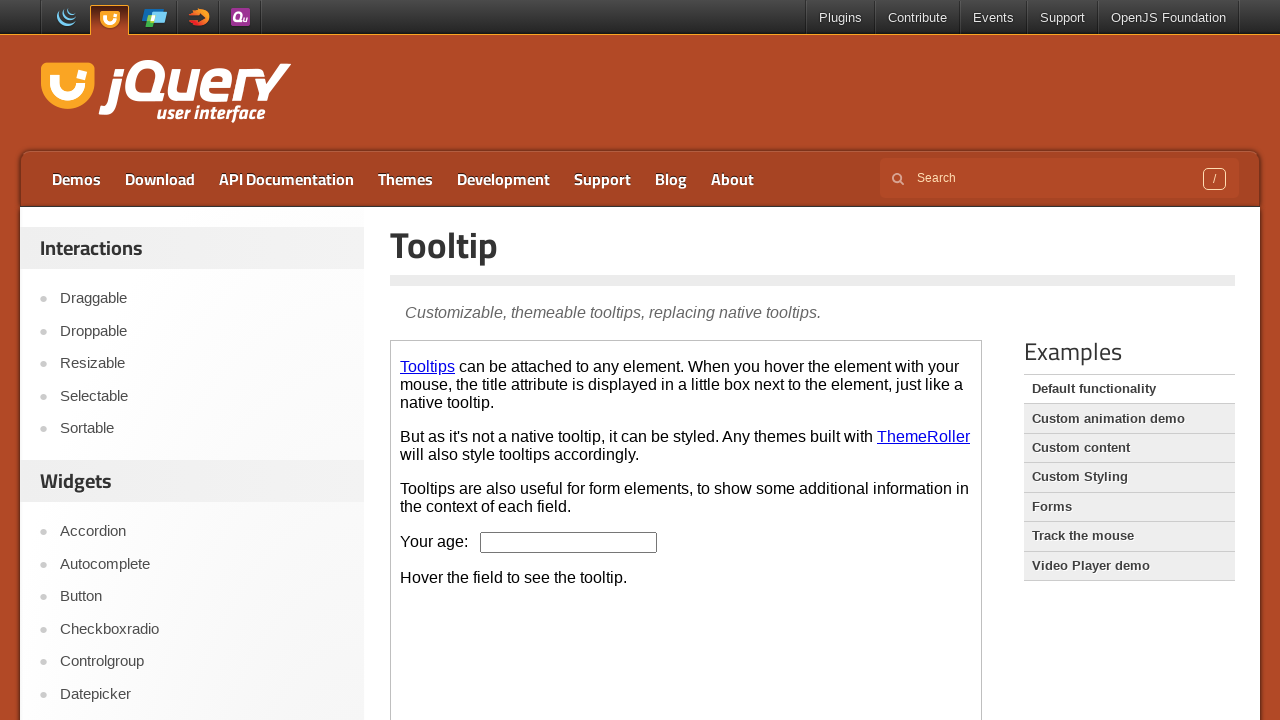

Hovered over age input field to trigger tooltip at (569, 542) on iframe.demo-frame >> internal:control=enter-frame >> #age
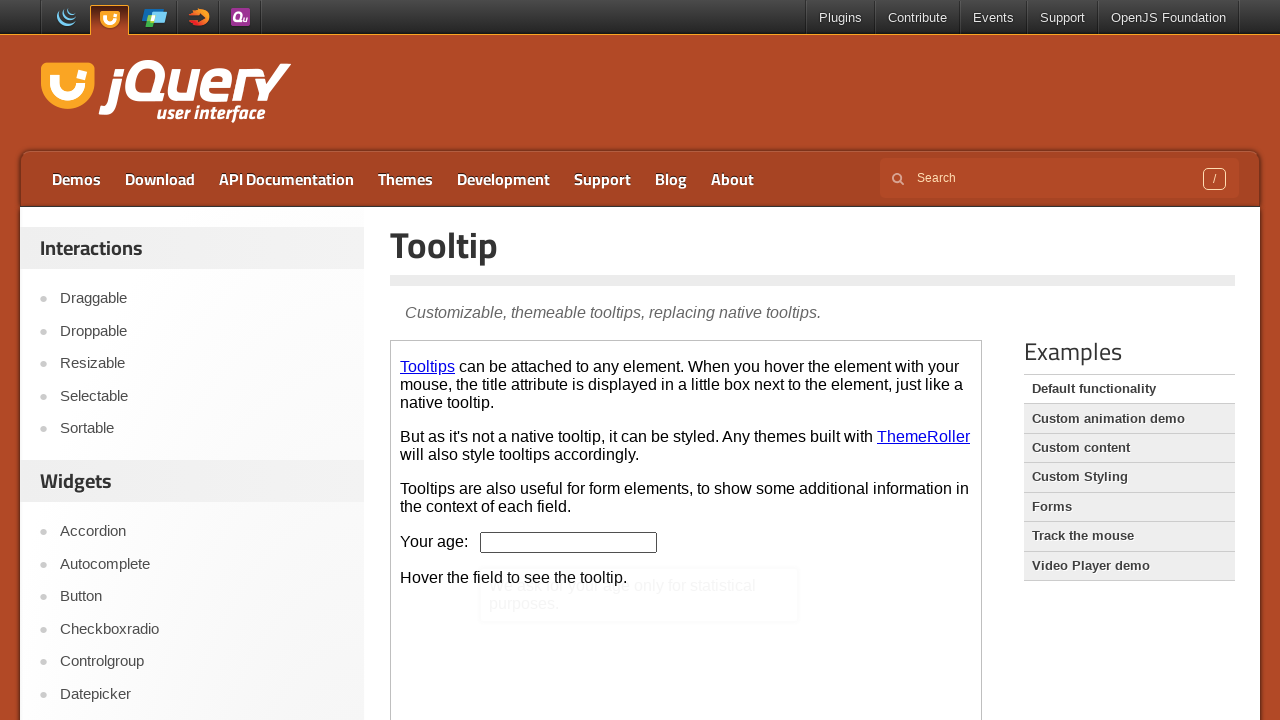

Waited for tooltip animation to complete
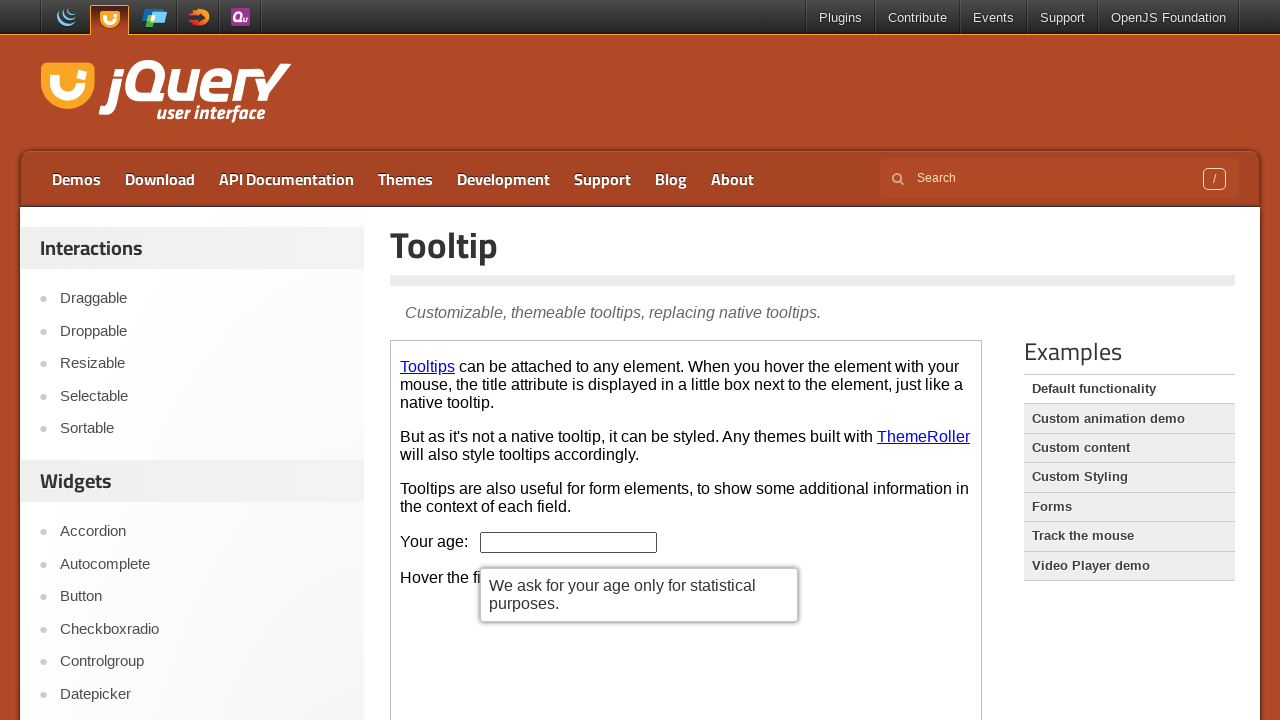

Tooltip content is visible and verified
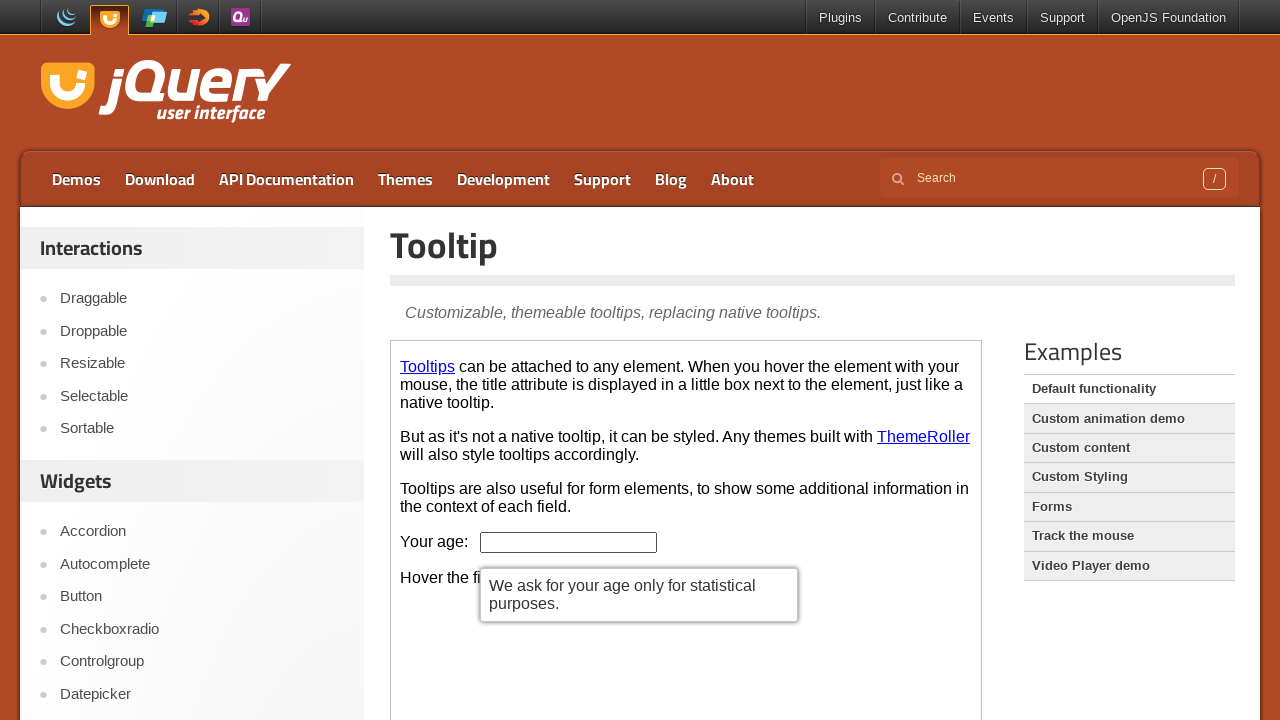

Filled age field with value '20' on iframe.demo-frame >> internal:control=enter-frame >> #age
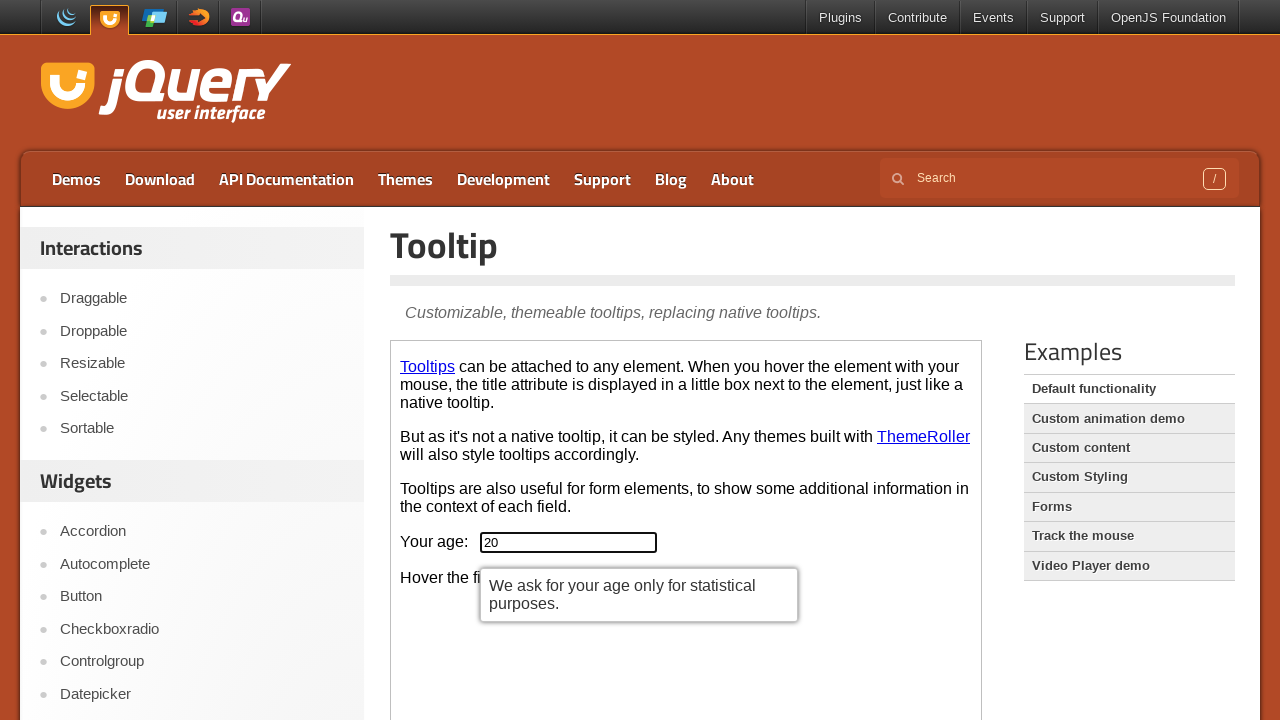

Selected all text in age field using Ctrl+A on iframe.demo-frame >> internal:control=enter-frame >> #age
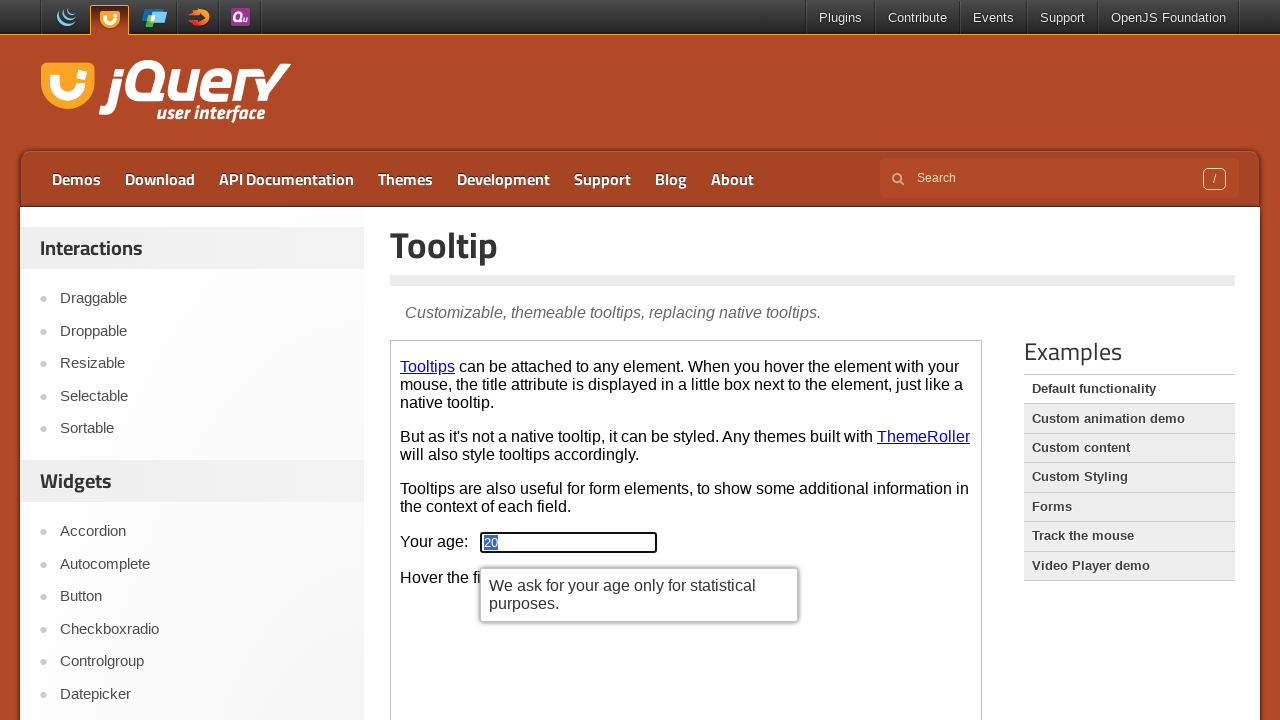

Cleared age field by pressing Backspace on iframe.demo-frame >> internal:control=enter-frame >> #age
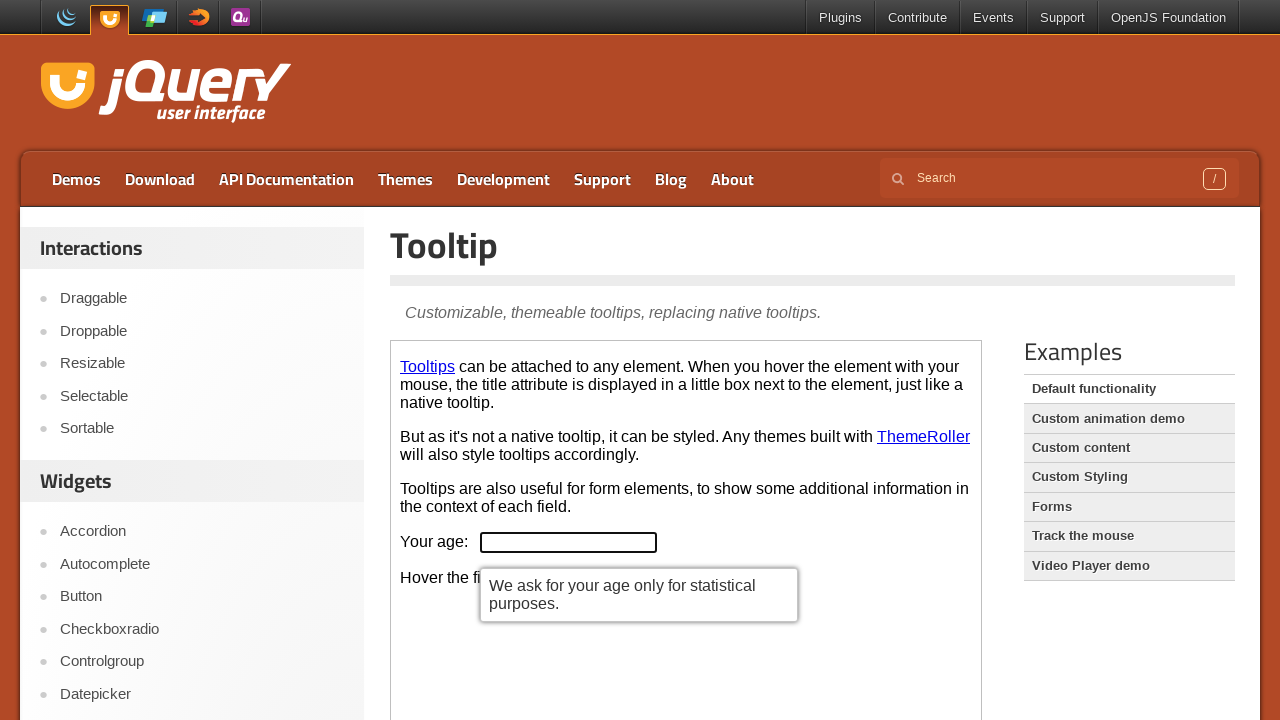

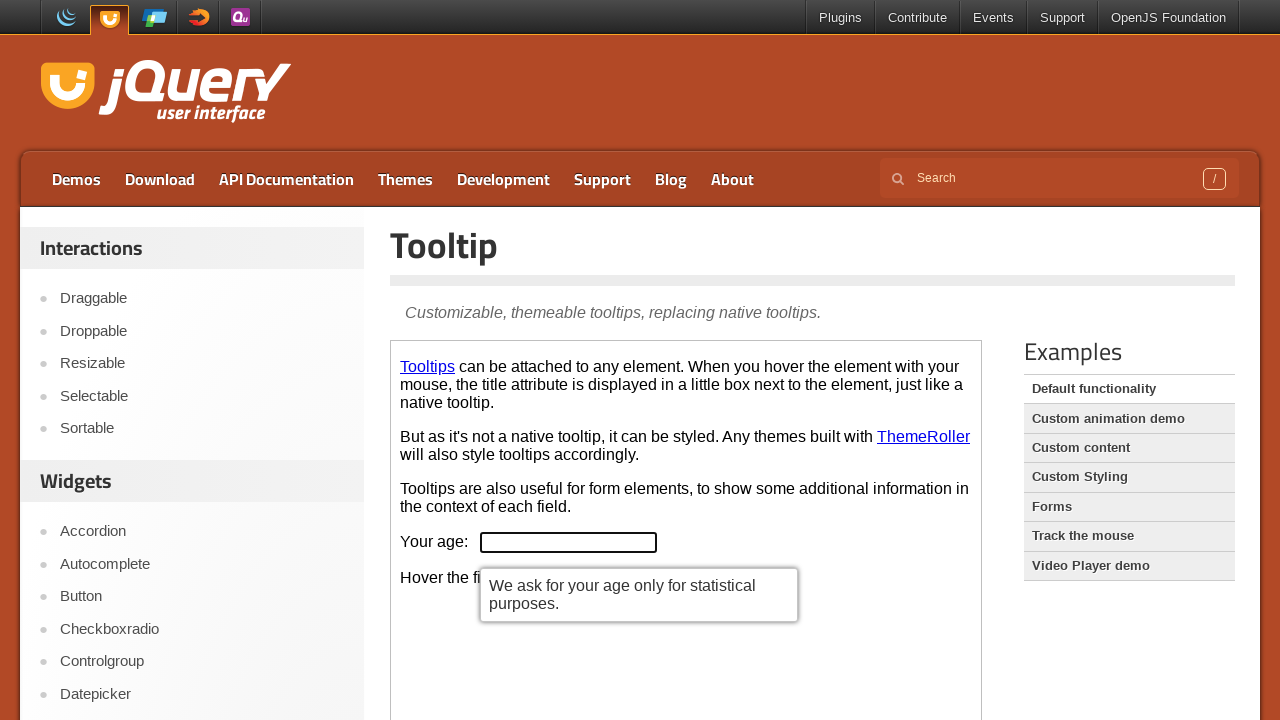